Tests drag and drop functionality on the jQuery UI Droppable demo page by navigating to the demo, switching to the iframe containing the interactive elements, and performing a drag and drop action from a draggable element to a droppable target.

Starting URL: http://jqueryui.com/

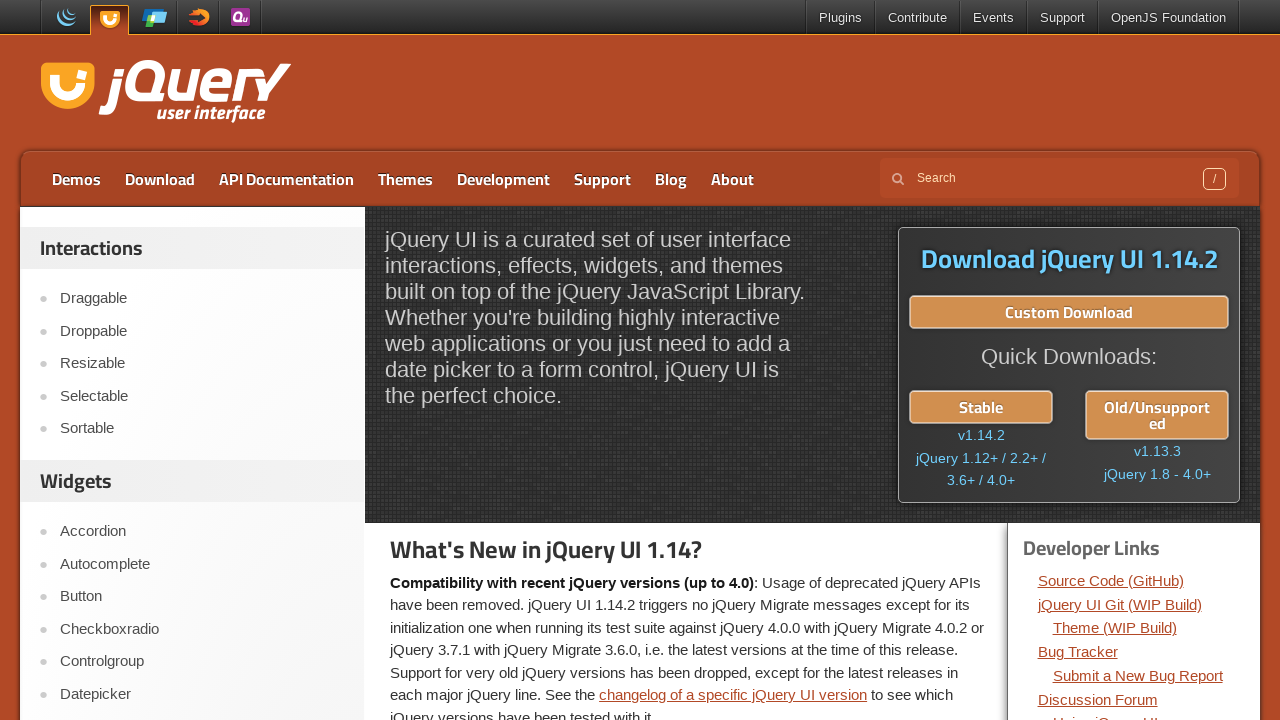

Clicked on the Droppable link to navigate to the demo at (202, 331) on text=Droppable
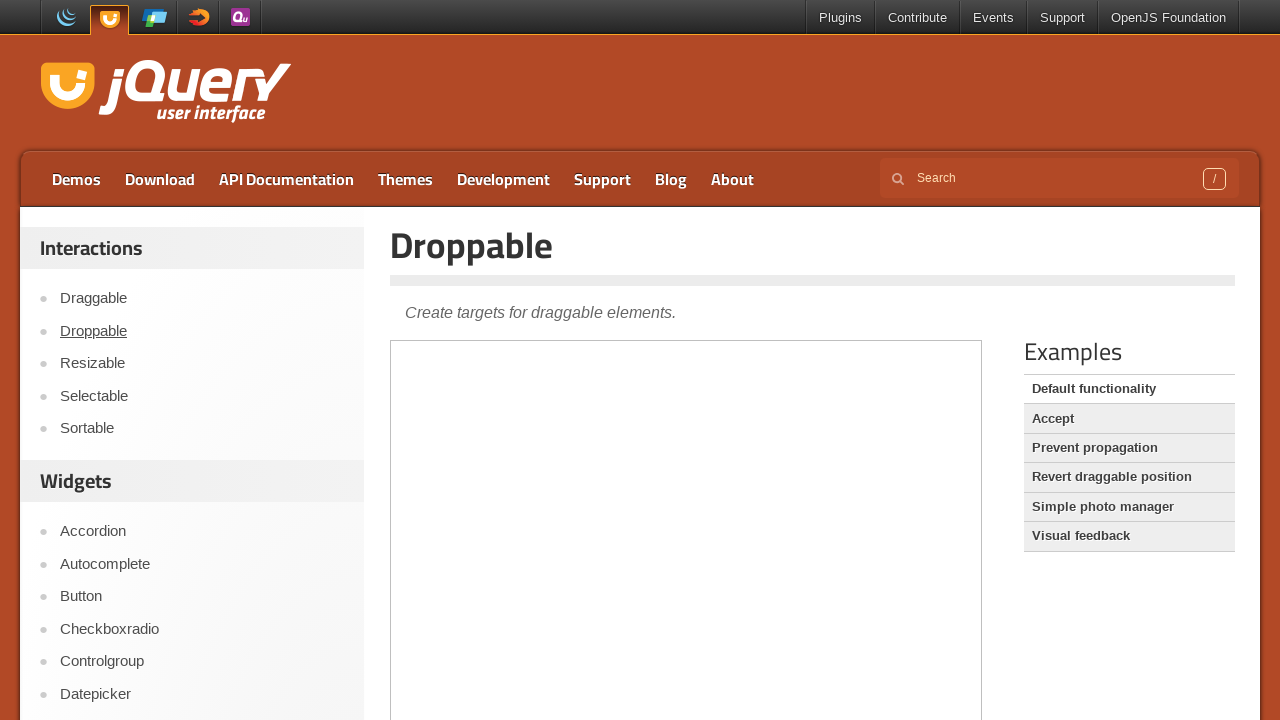

Demo iframe loaded
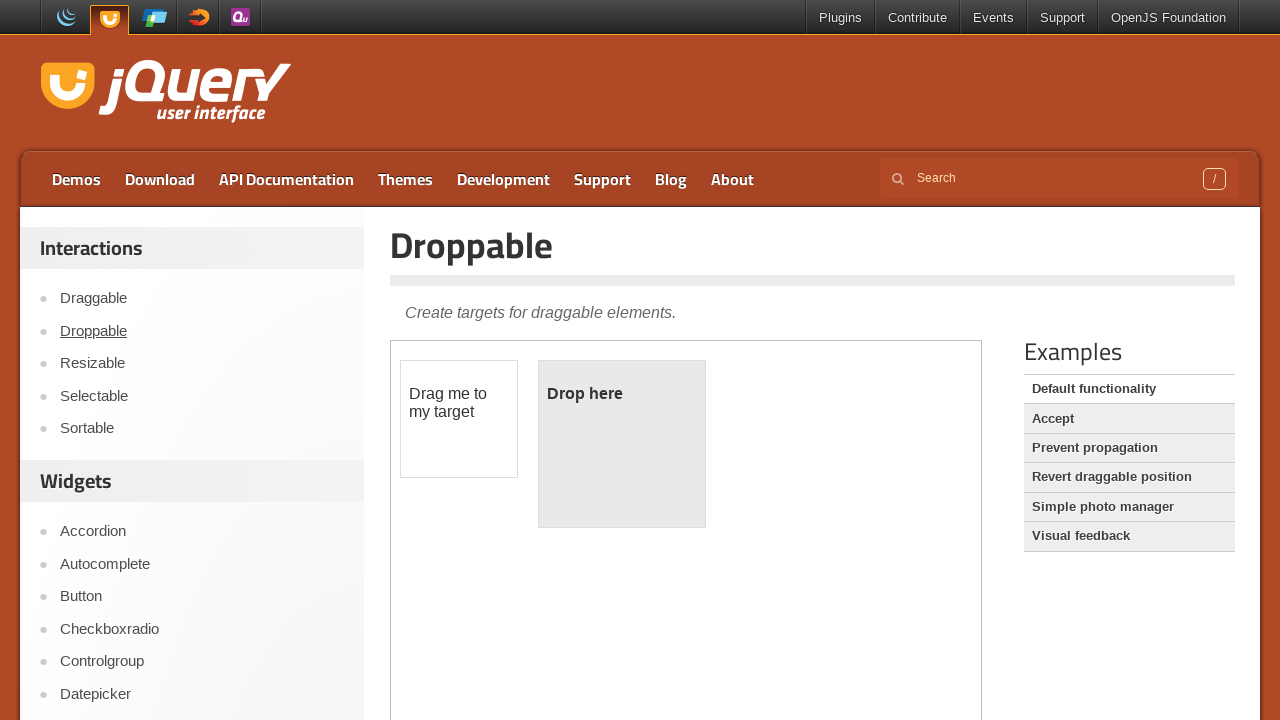

Located the demo iframe
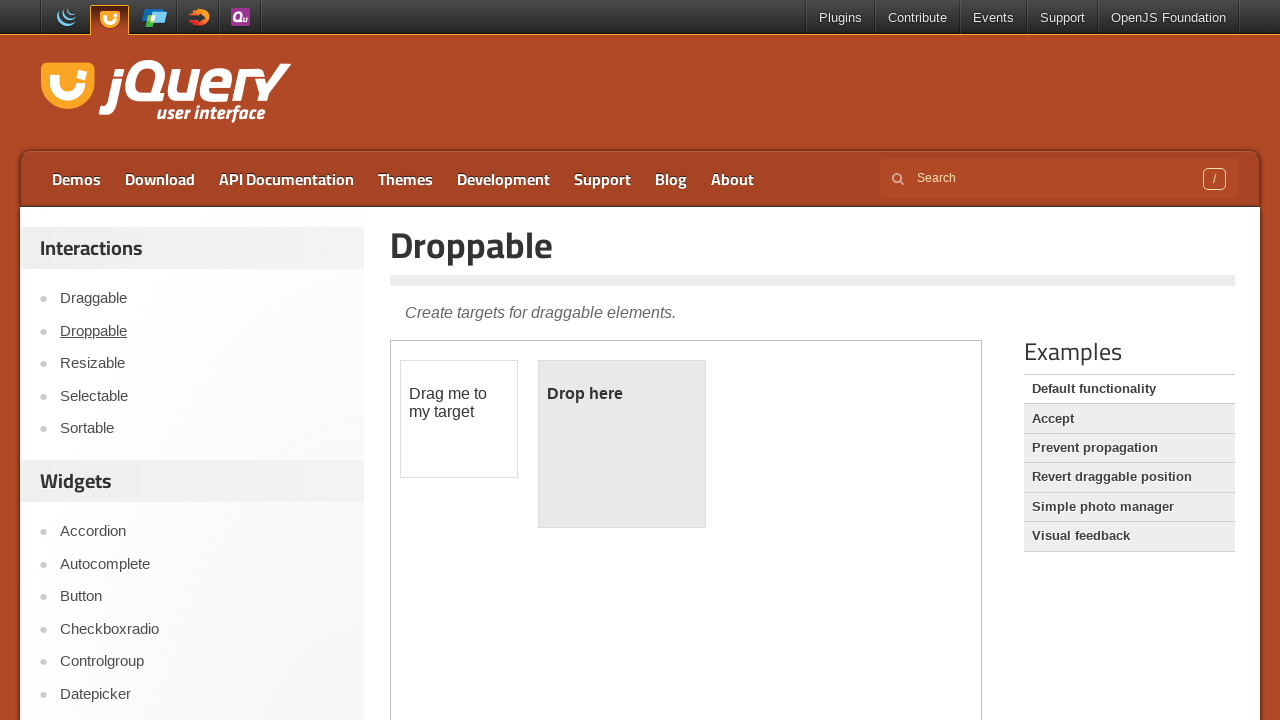

Draggable element loaded inside iframe
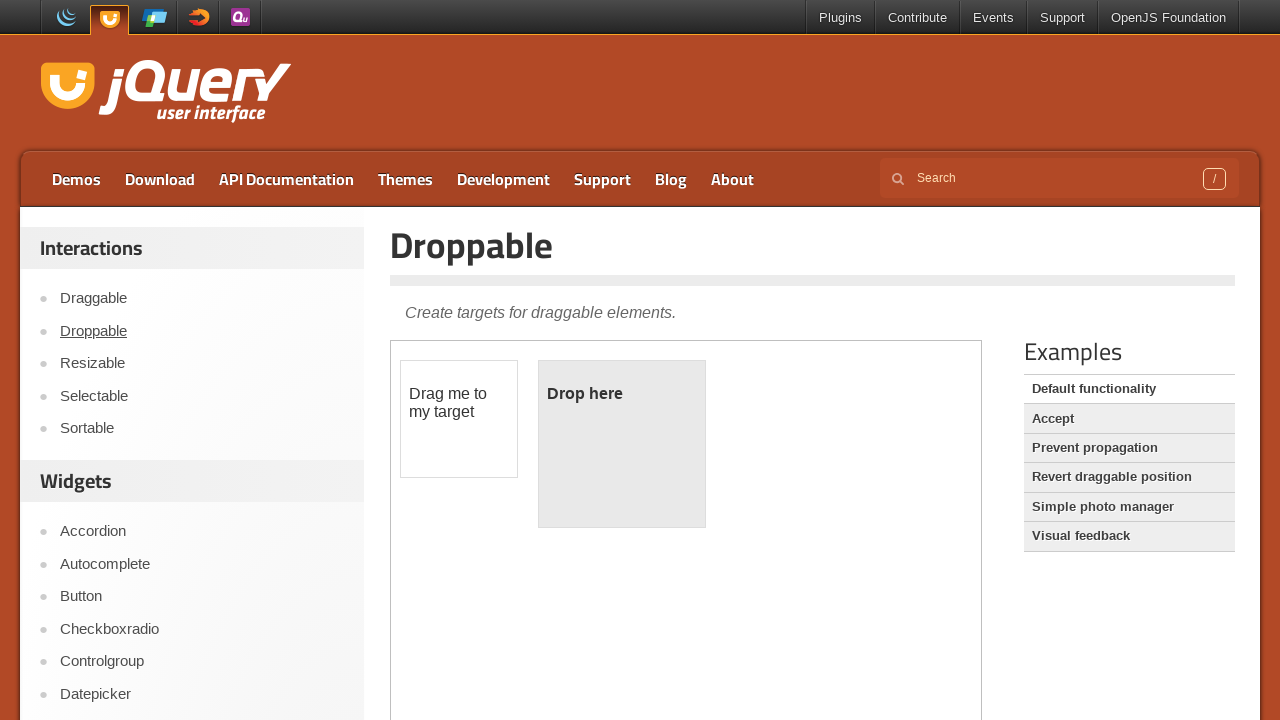

Droppable element loaded inside iframe
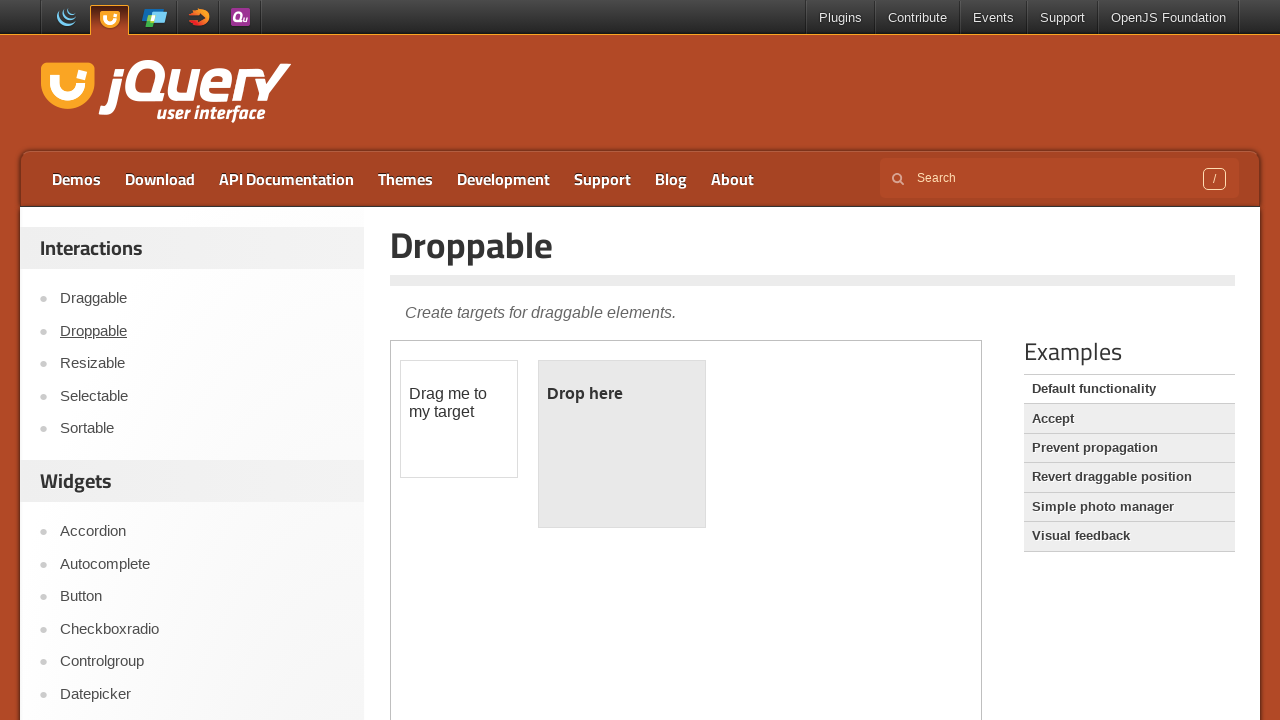

Located draggable and droppable elements
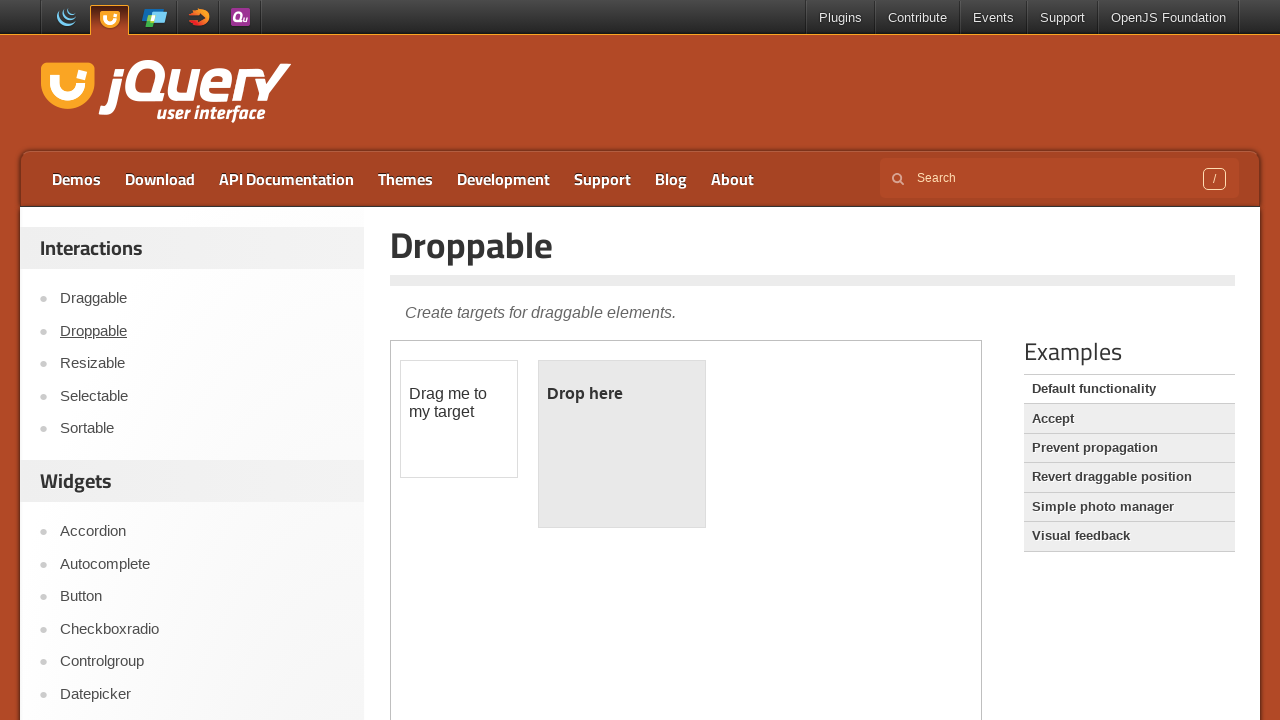

Performed drag and drop action from draggable to droppable element at (622, 444)
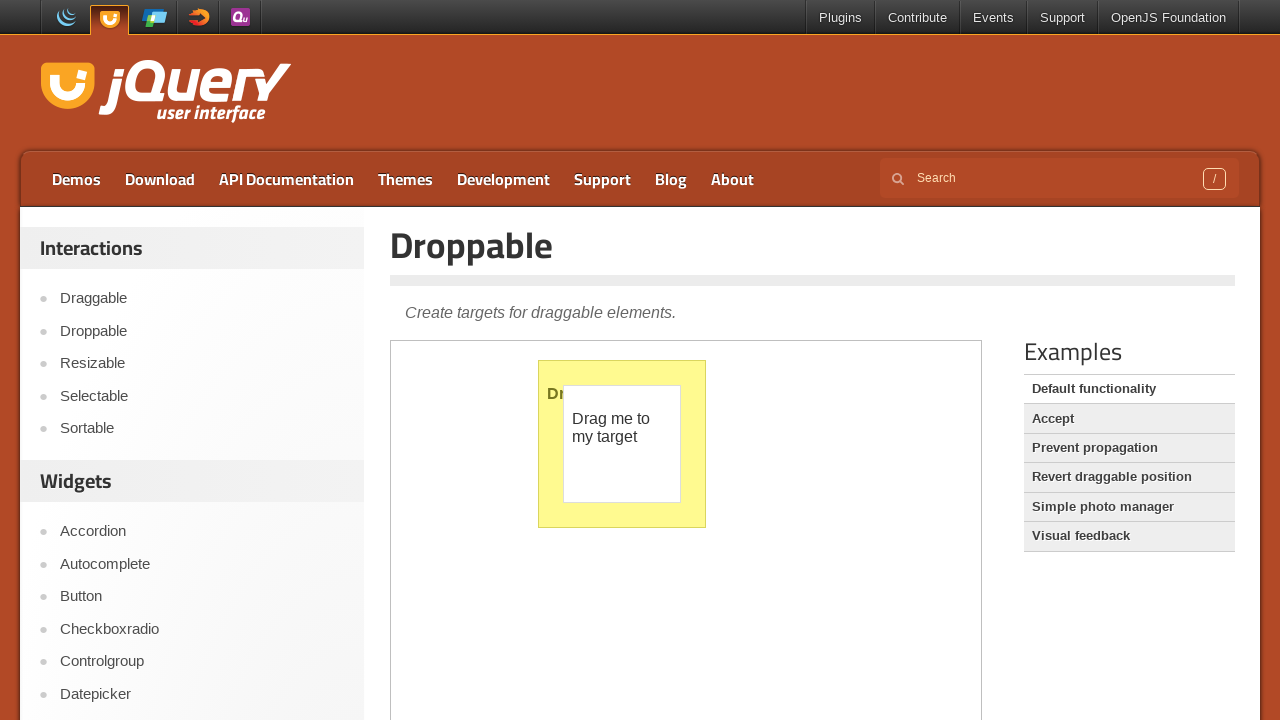

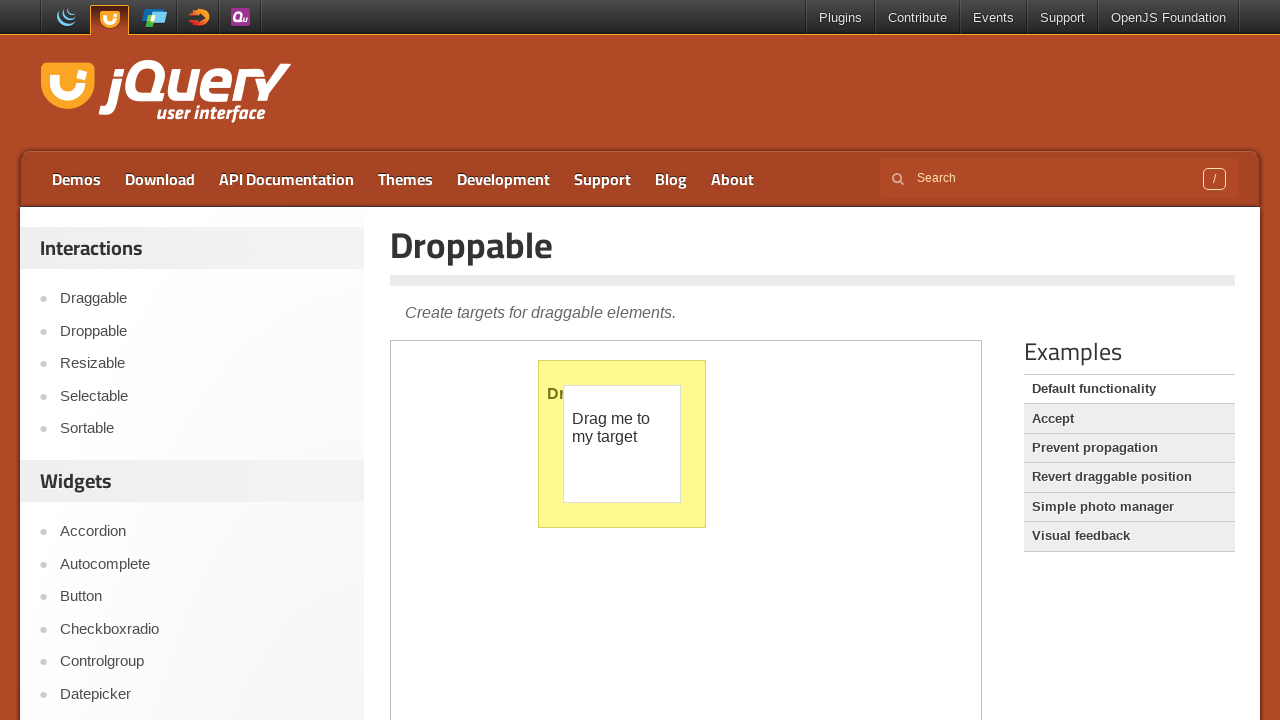